Tests that clicking the Due column header twice sorts the table data in descending order.

Starting URL: http://the-internet.herokuapp.com/tables

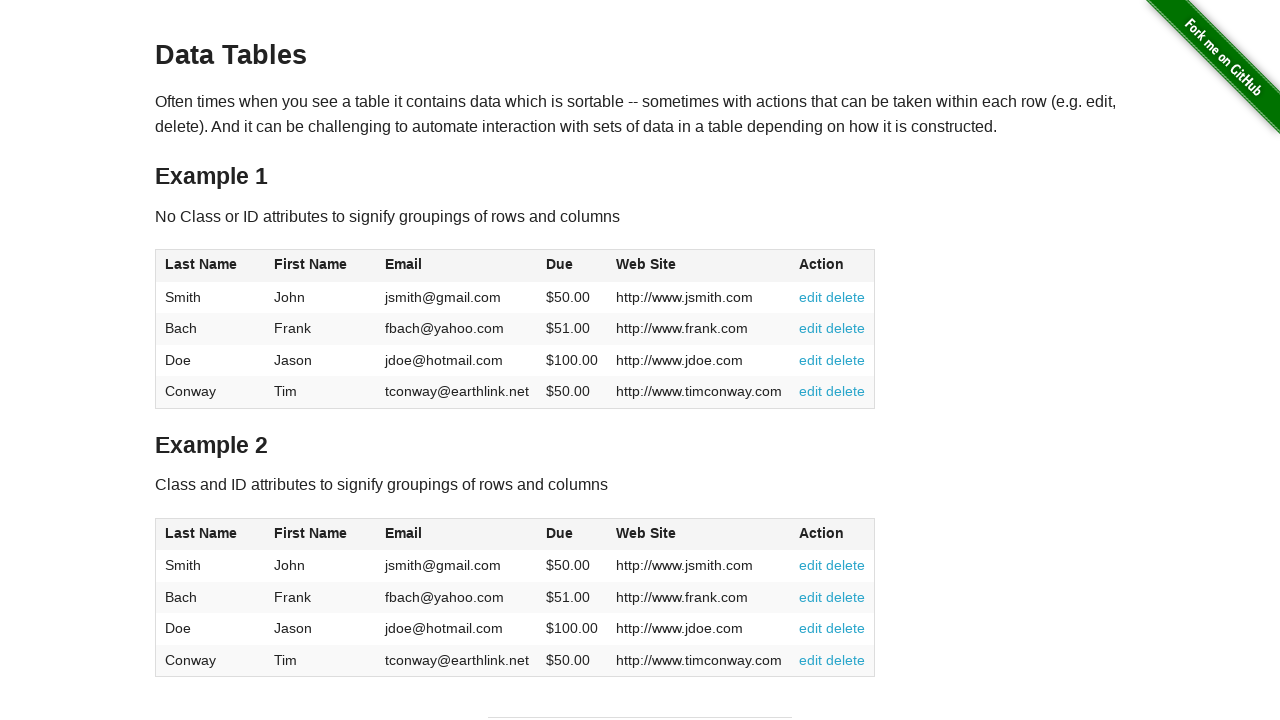

Clicked Due column header first time for ascending sort at (572, 266) on #table1 thead tr th:nth-of-type(4)
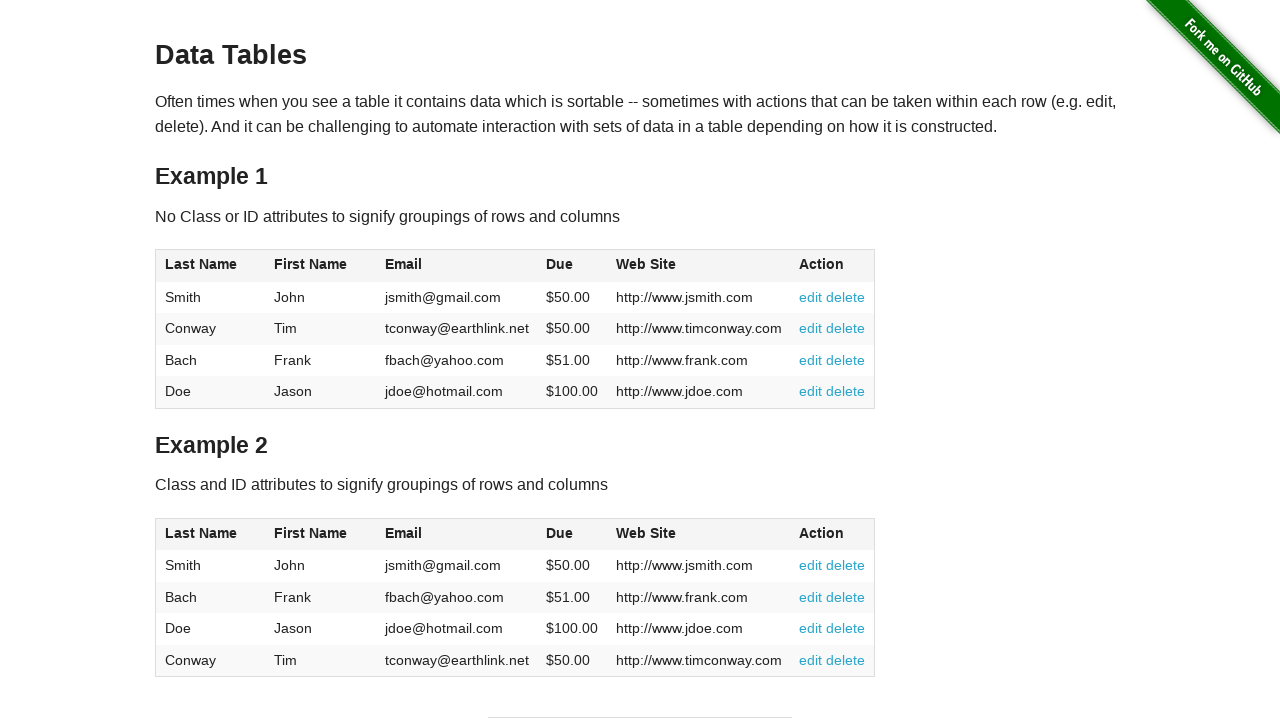

Clicked Due column header second time for descending sort at (572, 266) on #table1 thead tr th:nth-of-type(4)
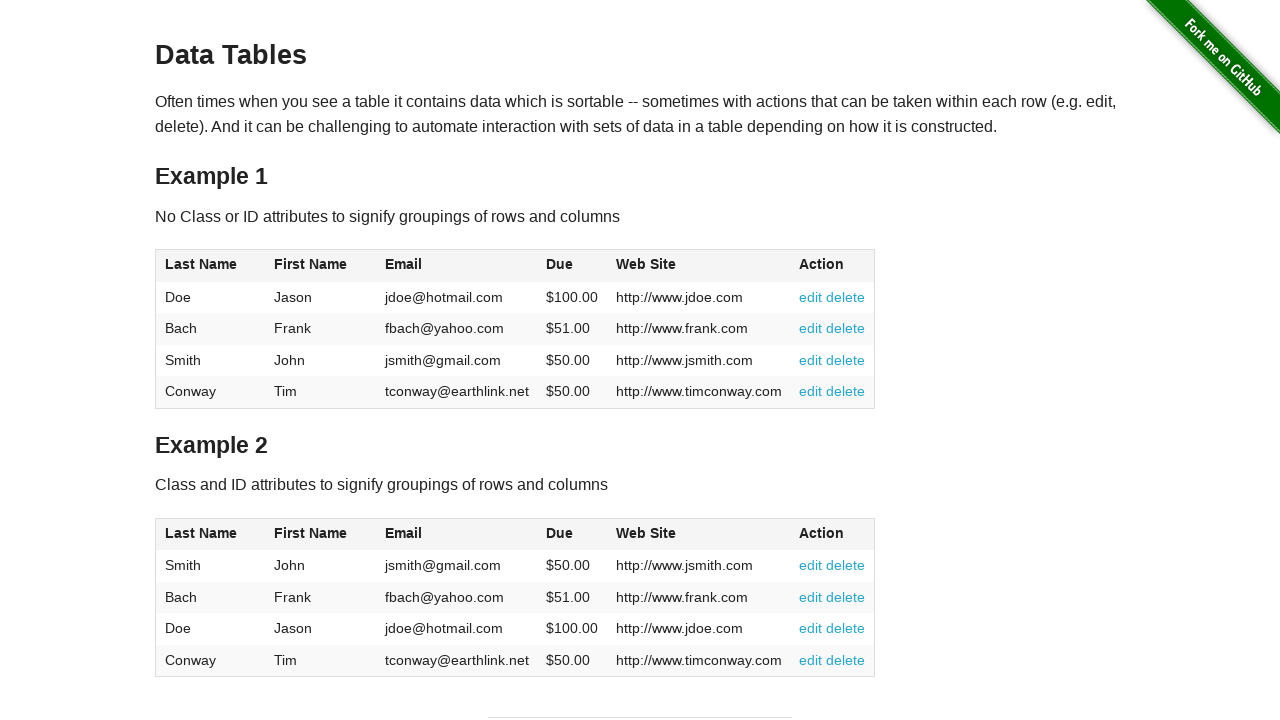

Due column cells loaded and table is sorted in descending order
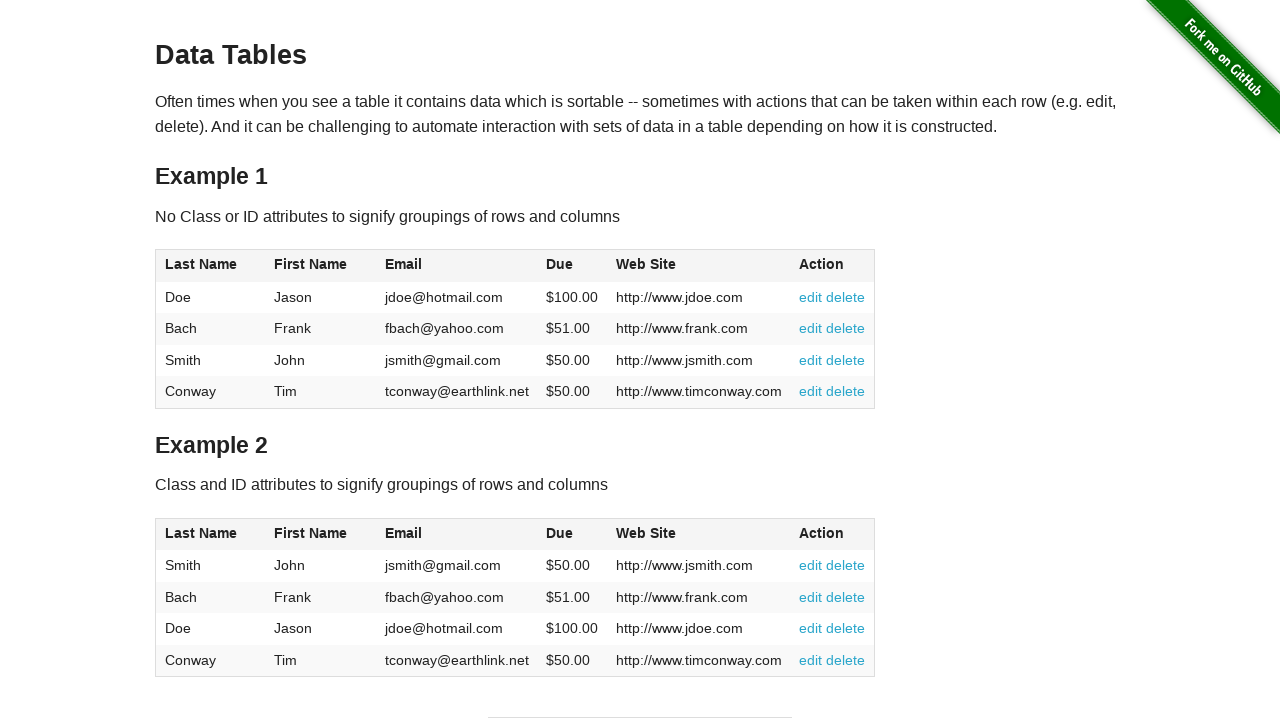

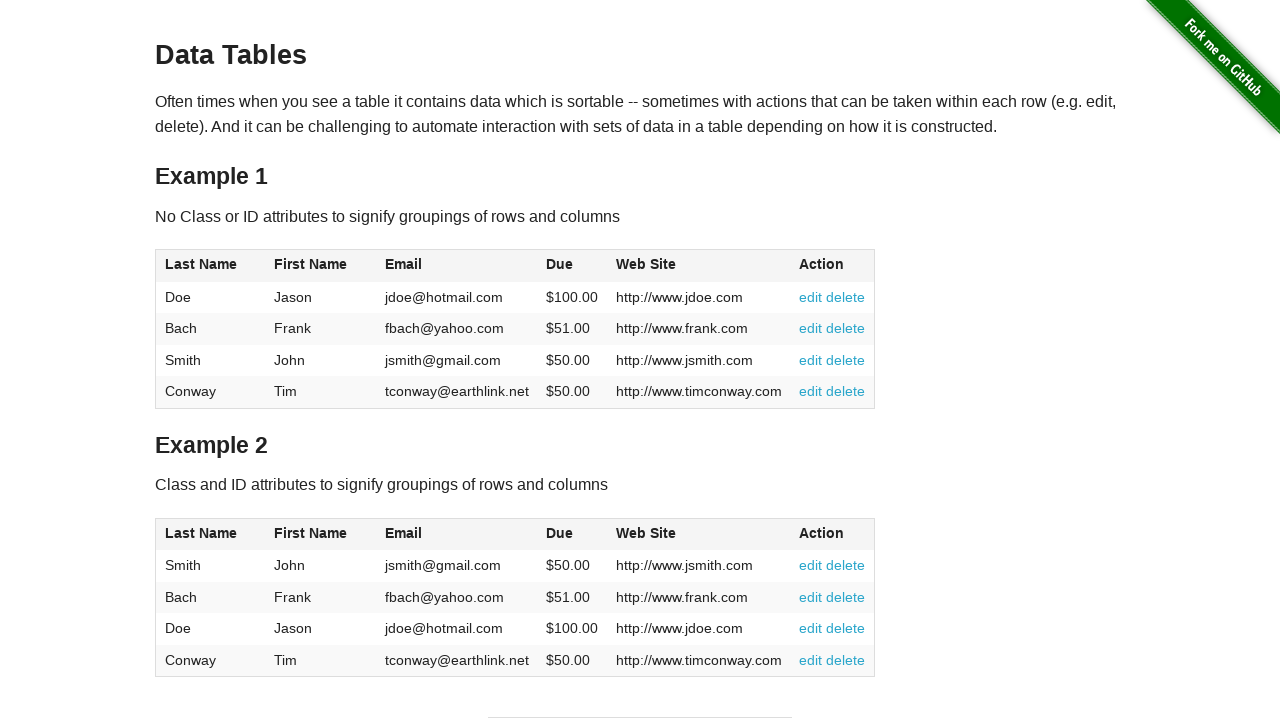